Tests keyboard actions by typing text in the first textarea, then using keyboard shortcuts to select all (Ctrl+A), copy (Ctrl+C), tab to the next field, and paste (Ctrl+V) the content.

Starting URL: https://text-compare.com/

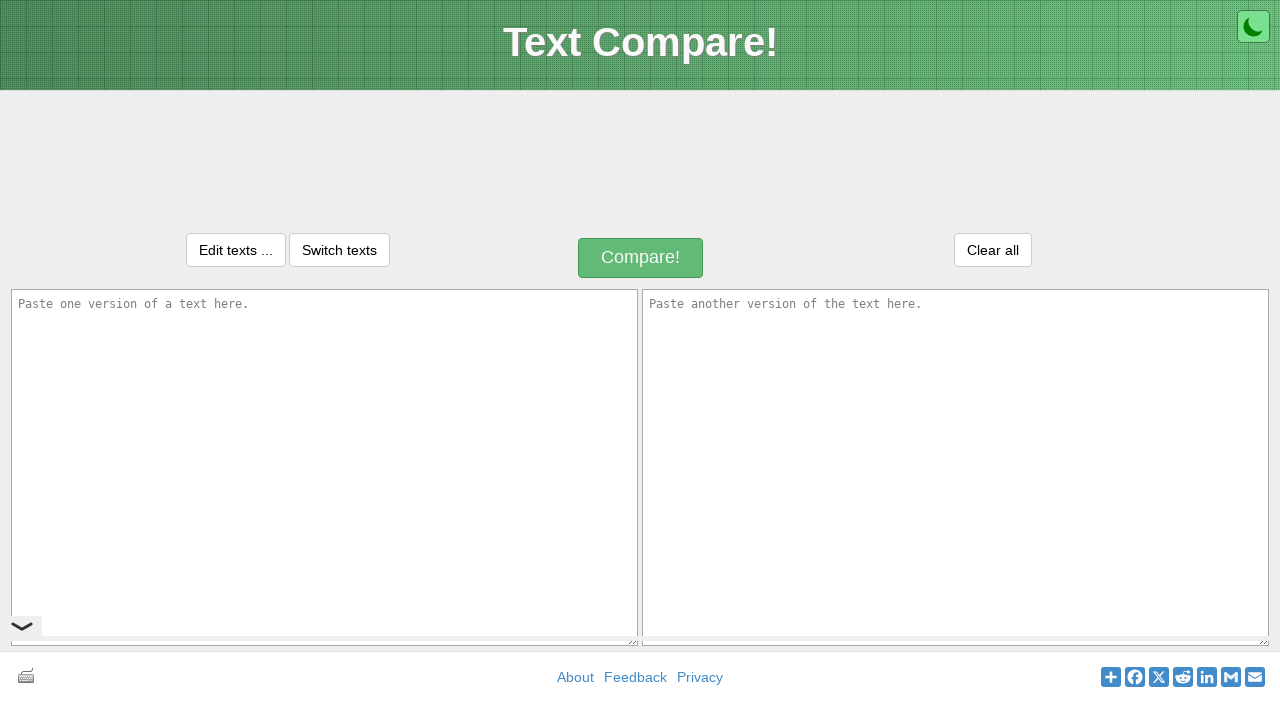

Filled first textarea with 'Surya' on textarea#inputText1
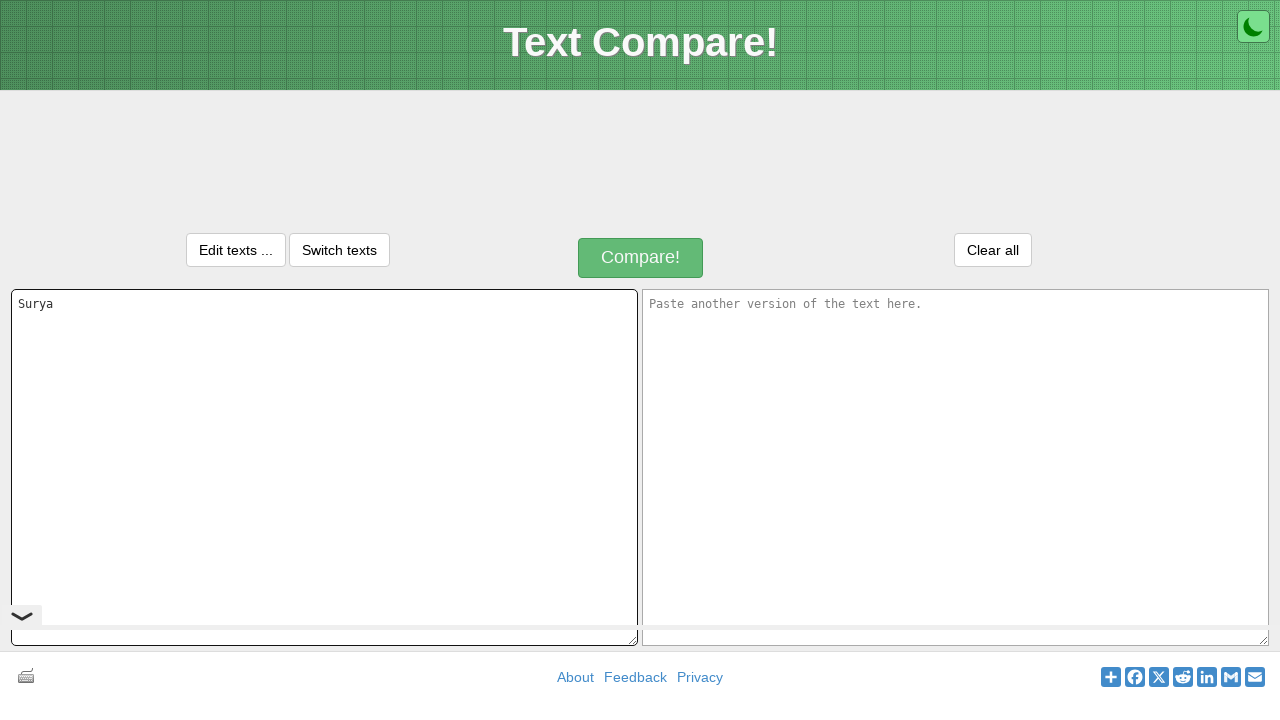

Clicked on first textarea to ensure focus at (324, 467) on textarea#inputText1
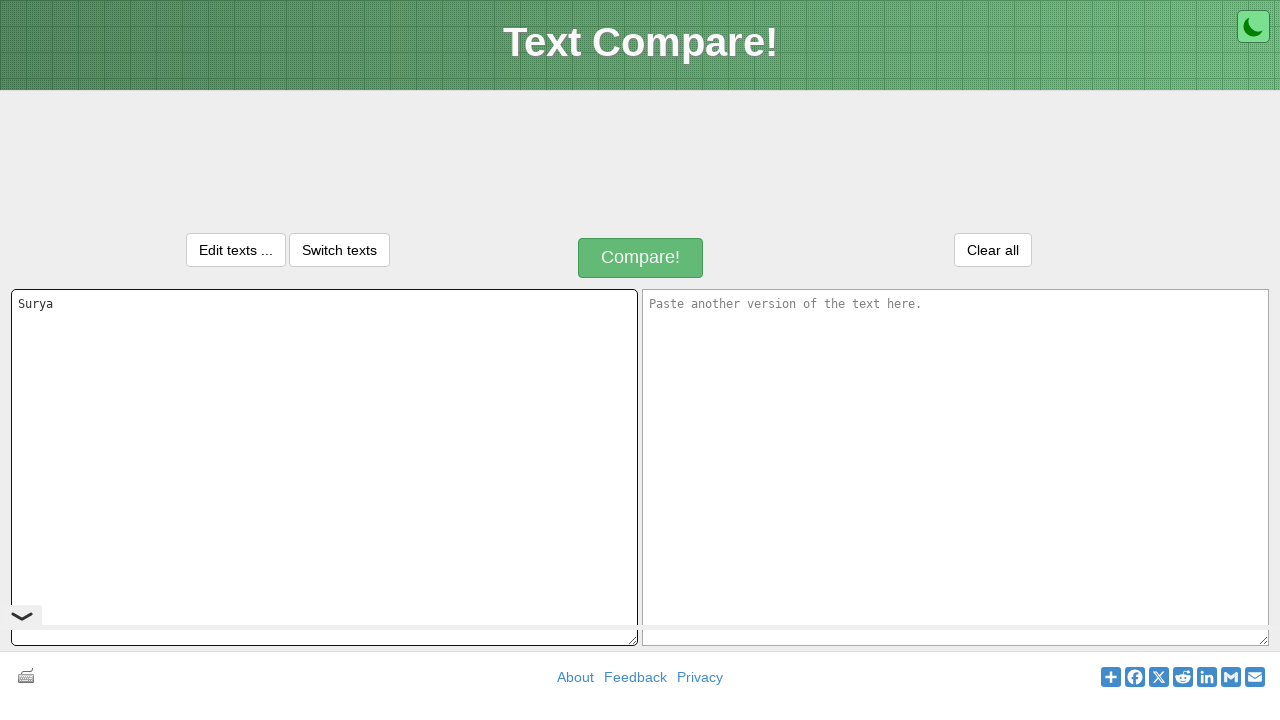

Pressed Ctrl+A to select all text in first textarea
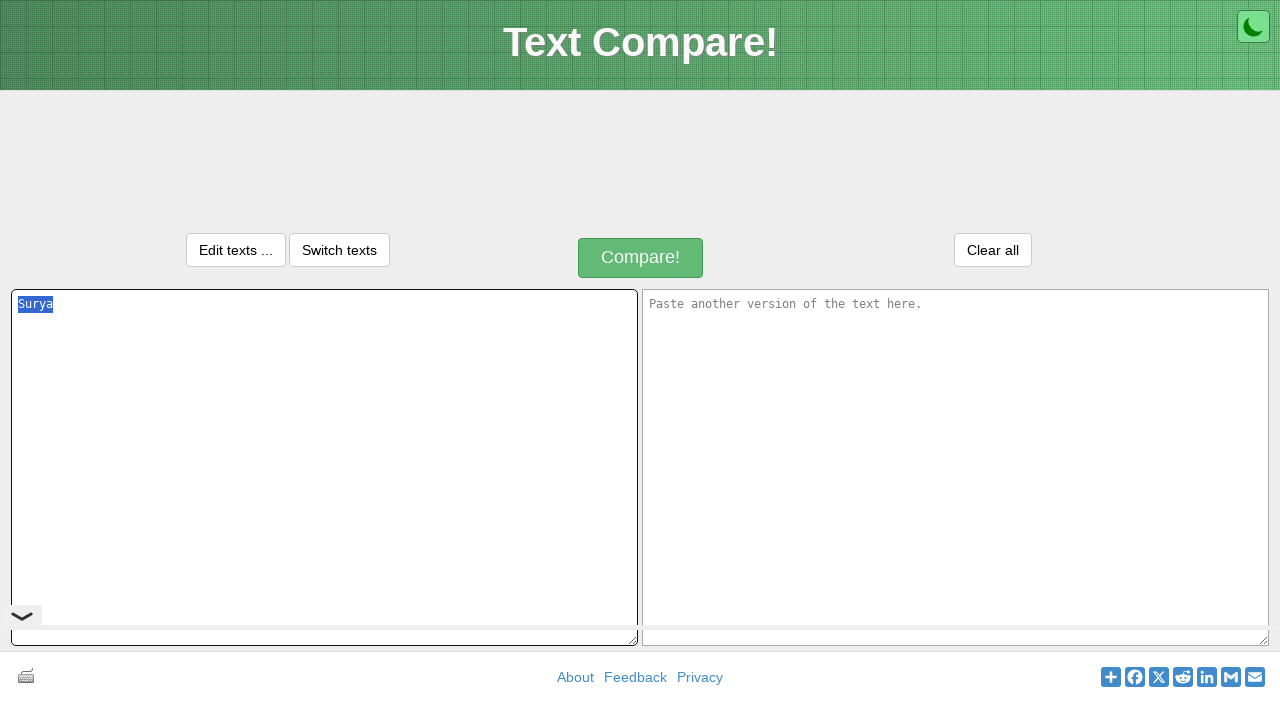

Pressed Ctrl+C to copy selected text
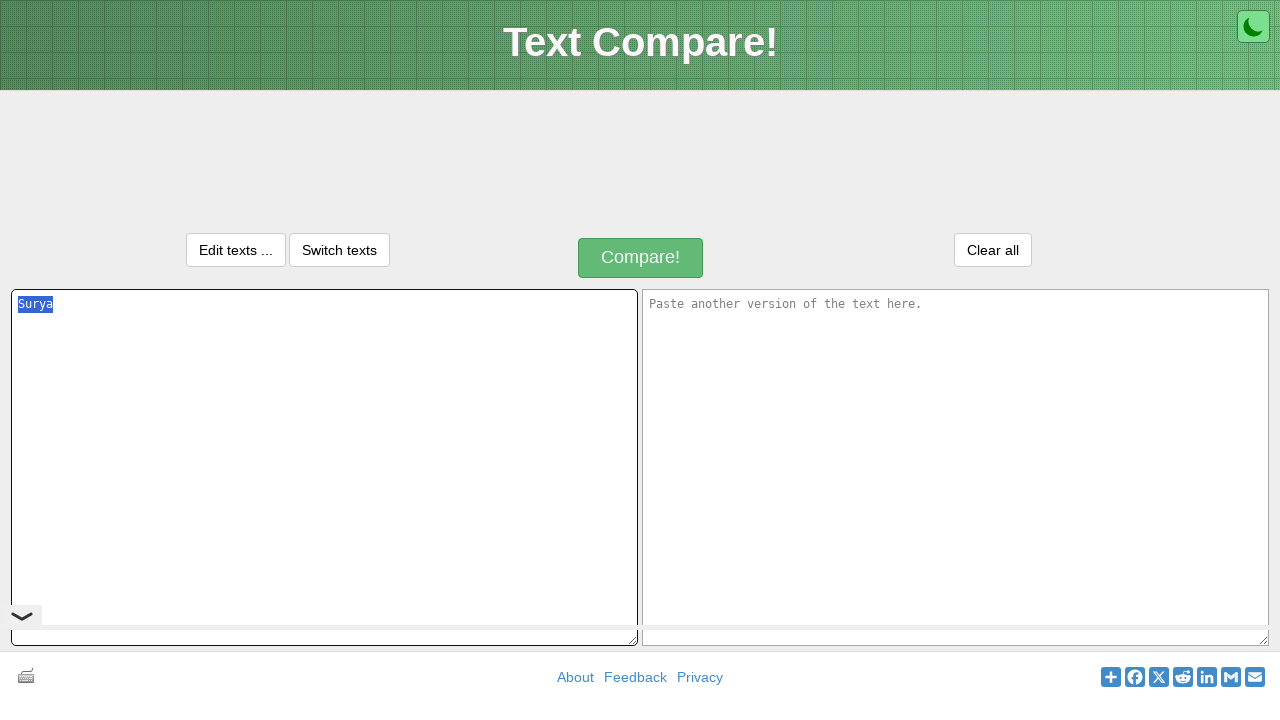

Pressed Tab to move focus to next field
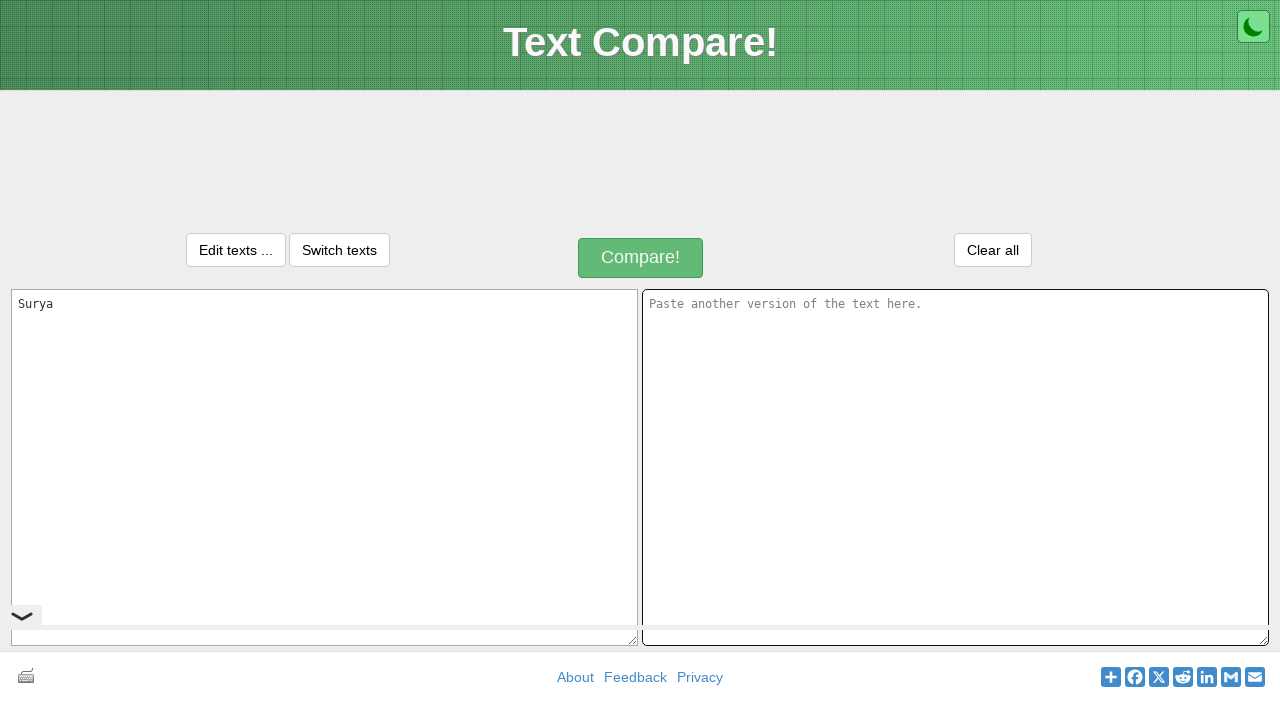

Pressed Ctrl+V to paste copied text into second textarea
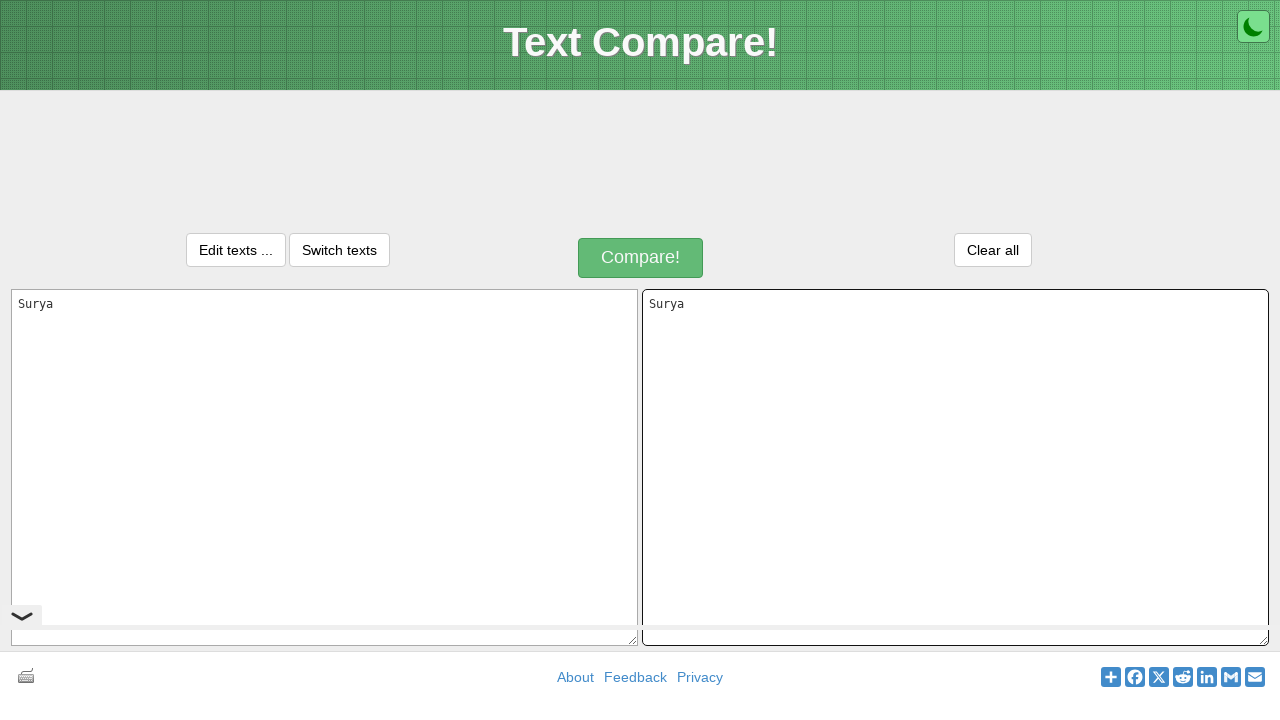

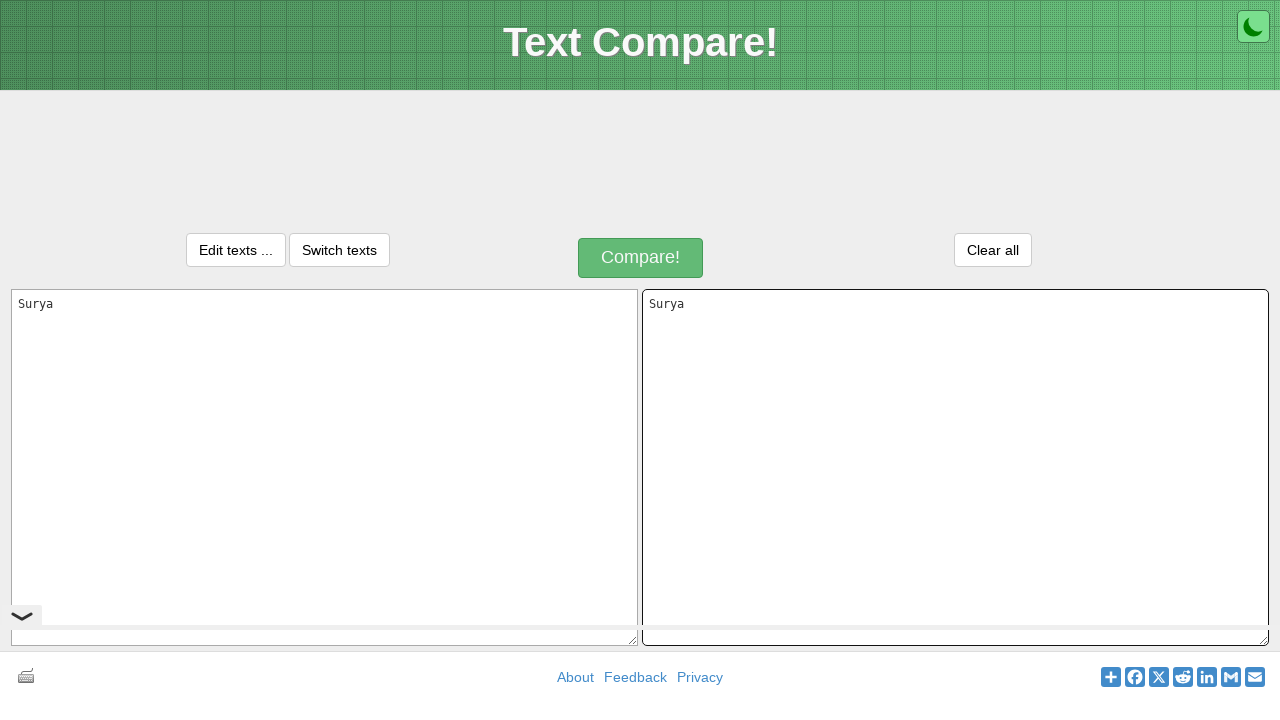